Tests page scrolling functionality by scrolling to the bottom of the page and then back to the top

Starting URL: https://www.w3schools.com/

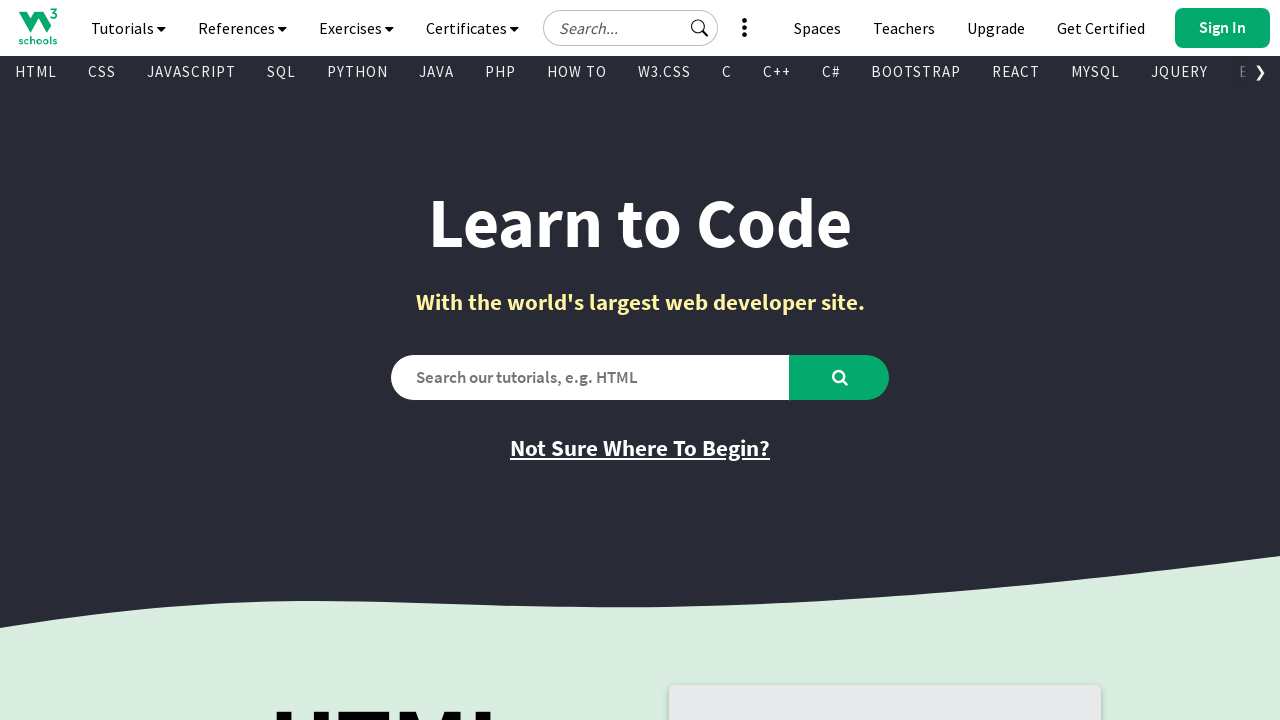

Scrolled down to the bottom of the page
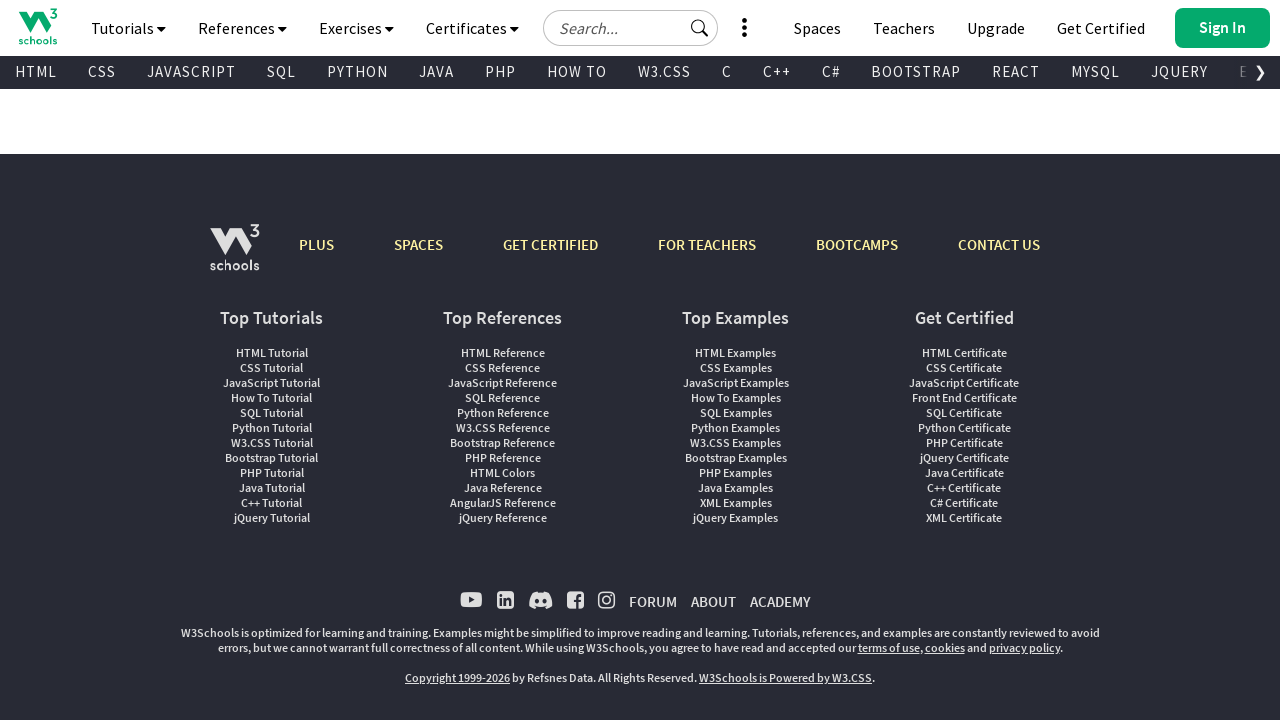

Waited 4 seconds for scroll to complete
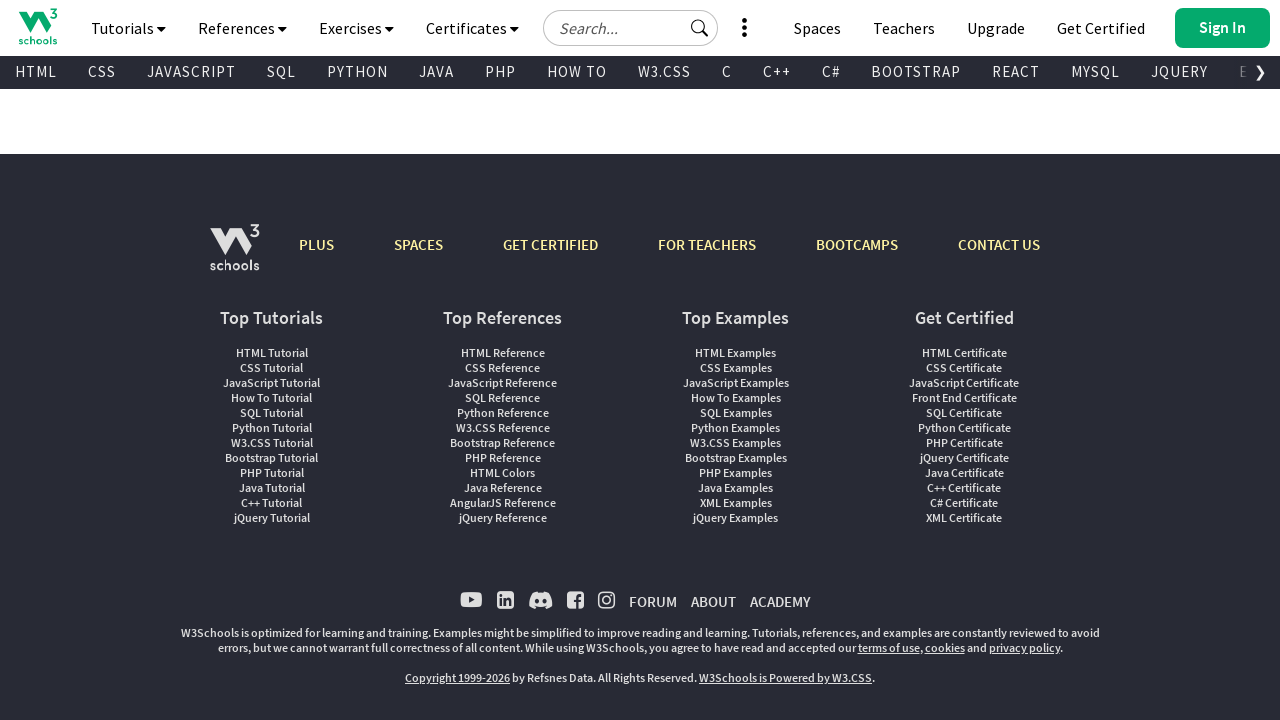

Scrolled back to the top of the page
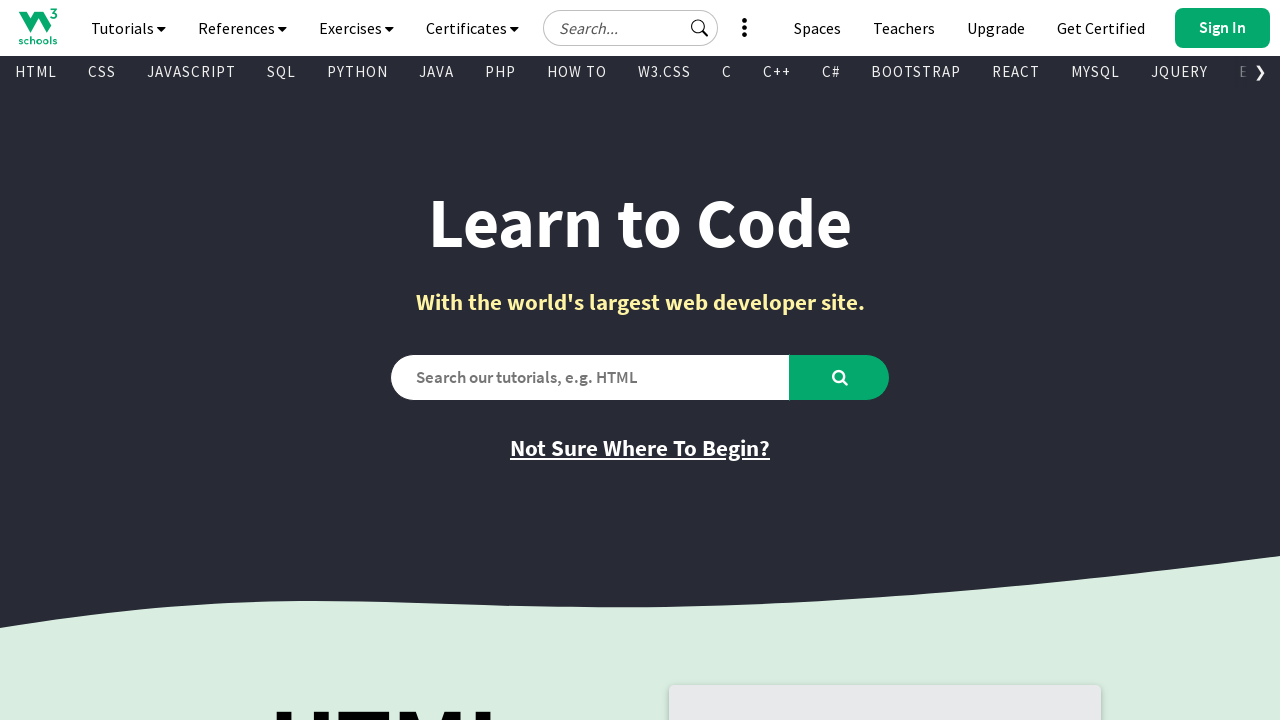

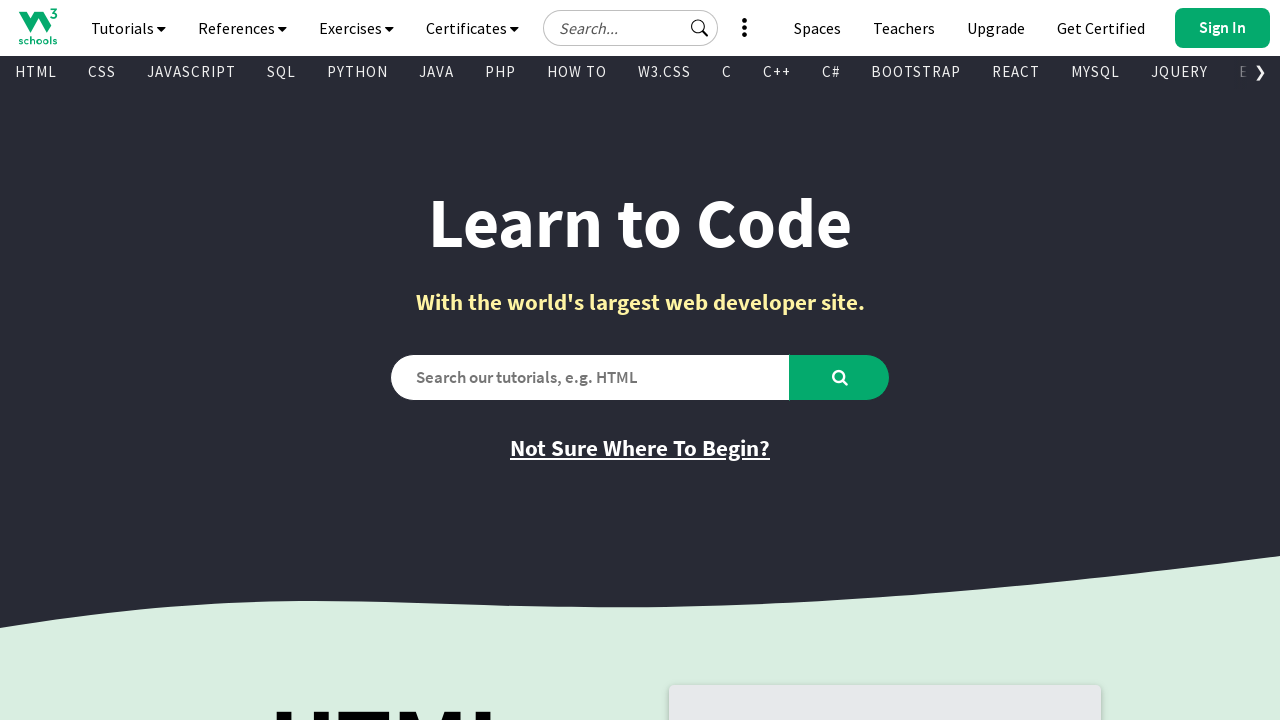